Tests the Playwright documentation site by verifying the page title, clicking the "Get Started" link, and confirming the Installation heading is visible on the resulting page.

Starting URL: https://playwright.dev

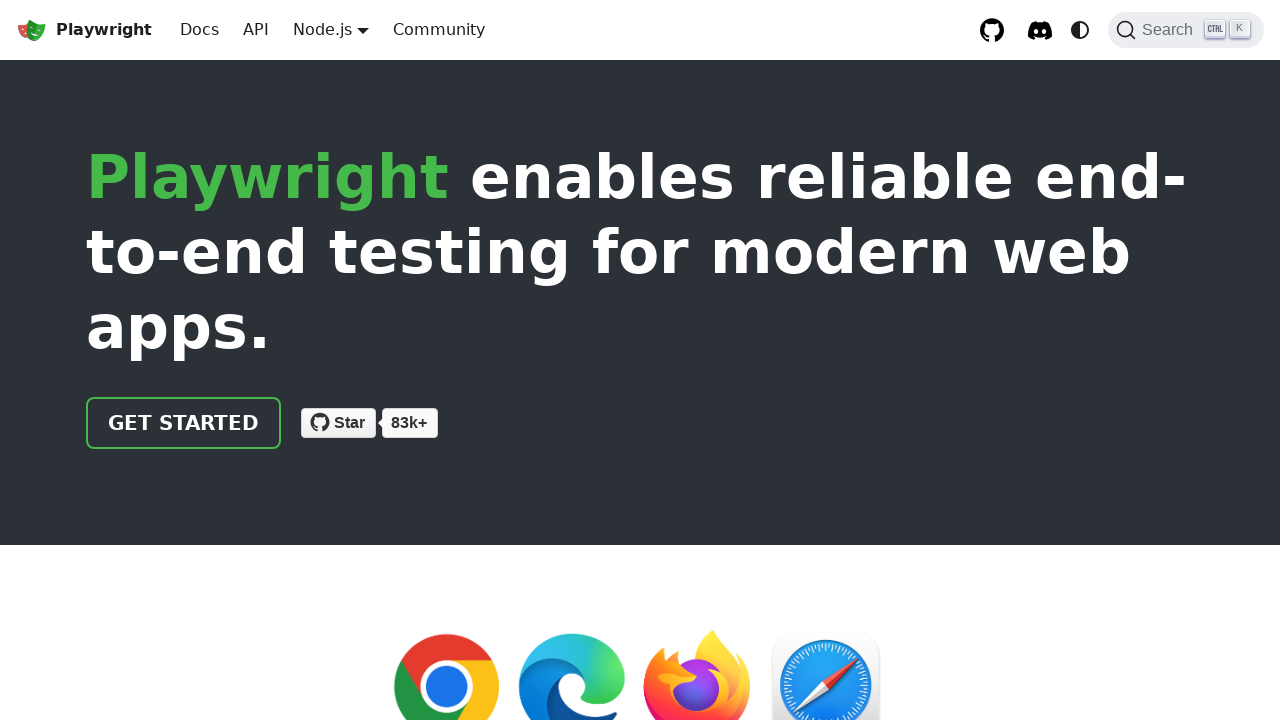

Verified page title contains 'Playwright'
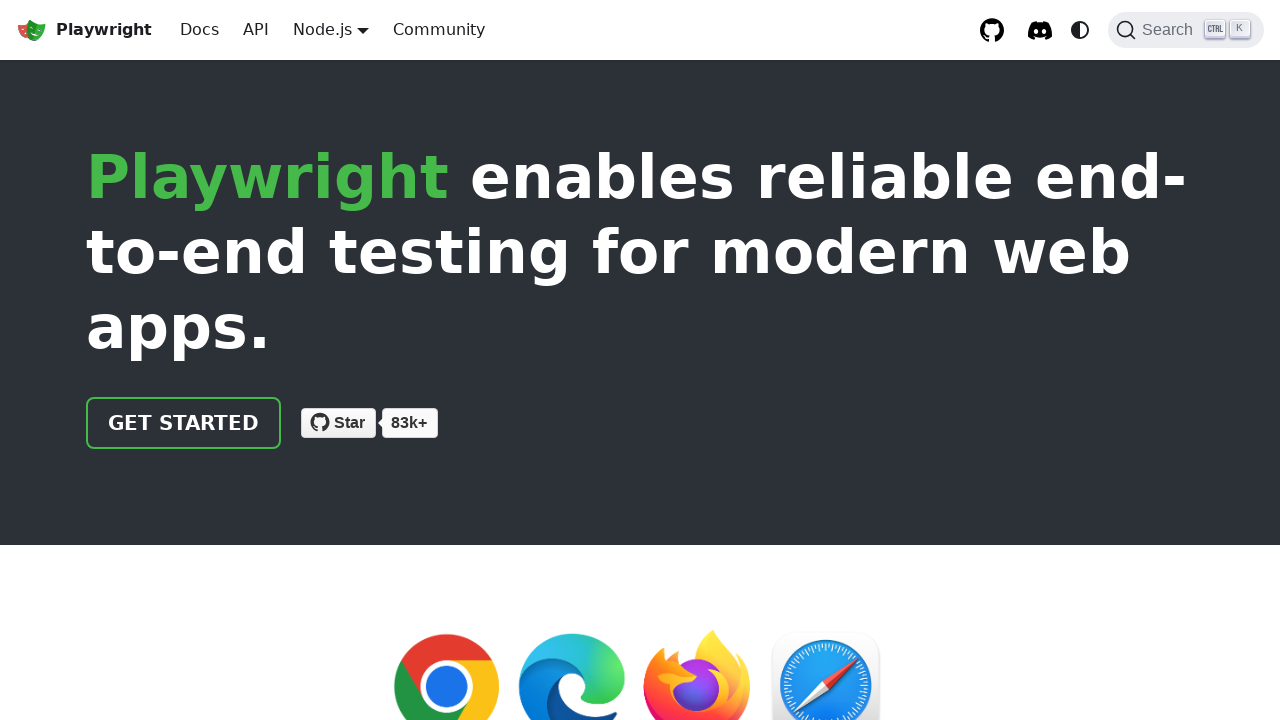

Located the 'Get Started' link
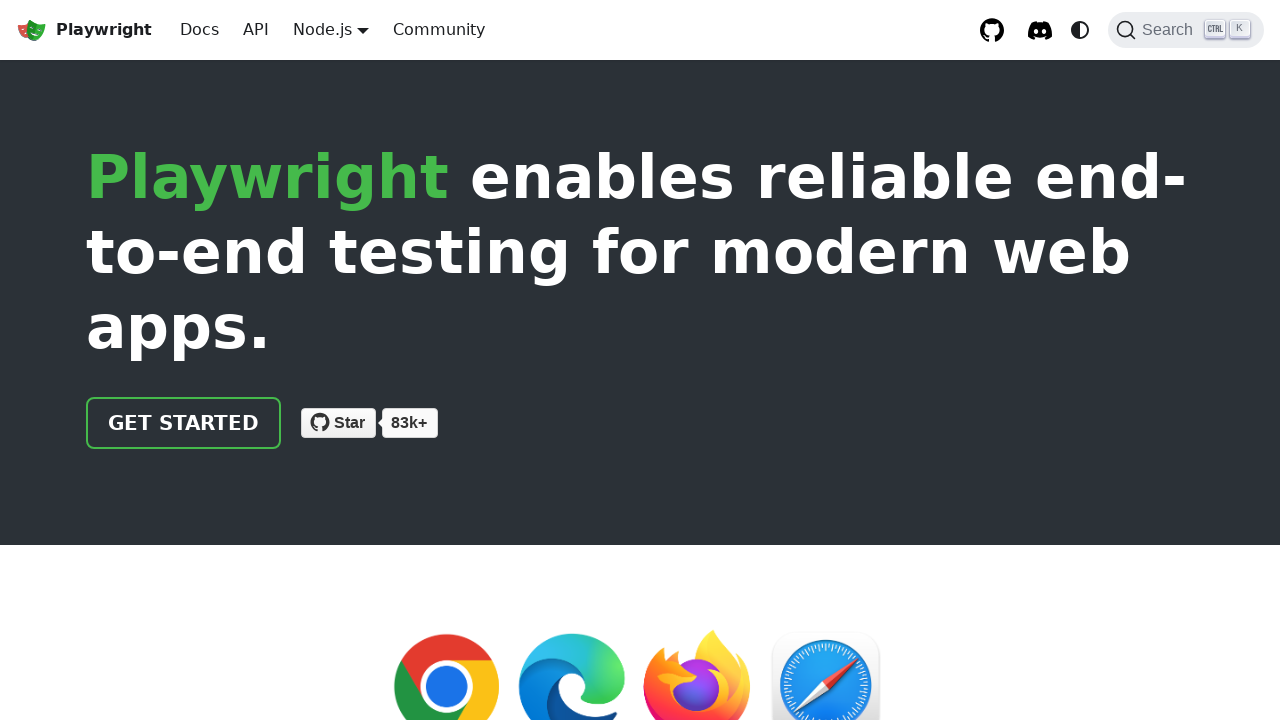

Verified 'Get Started' link has correct href attribute '/docs/intro'
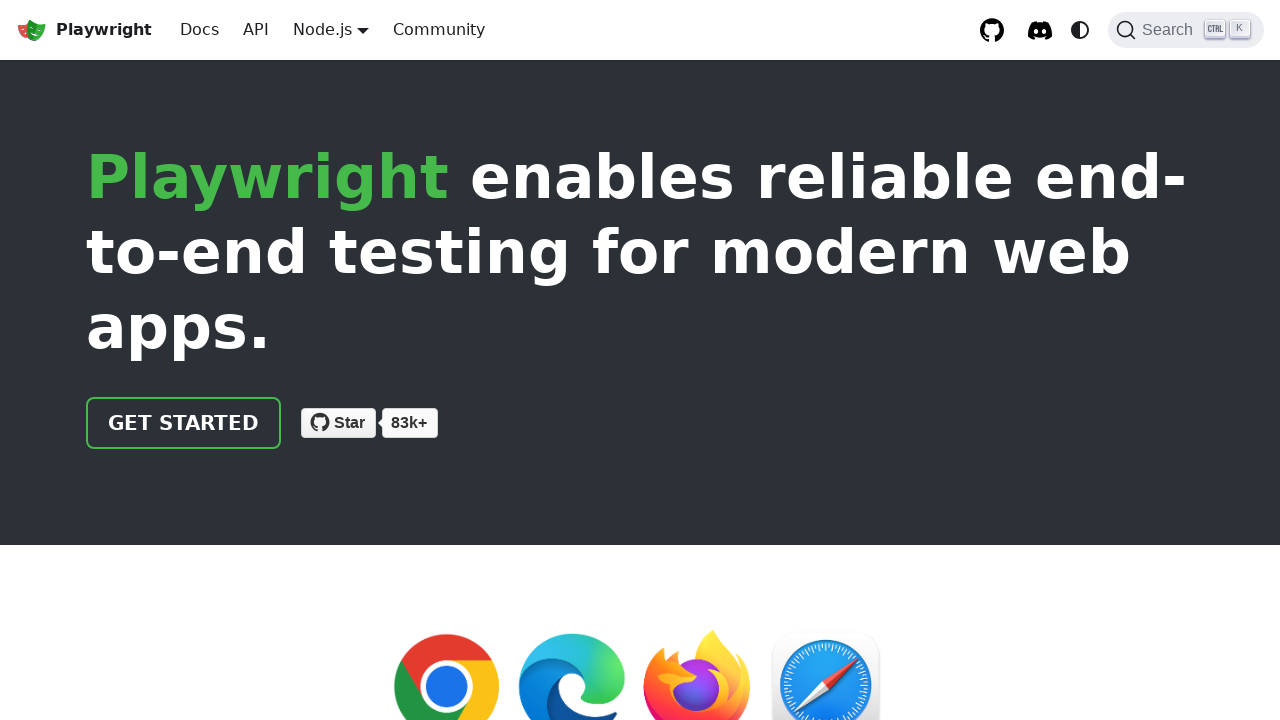

Clicked the 'Get Started' link at (184, 423) on internal:role=link[name="Get Started"i]
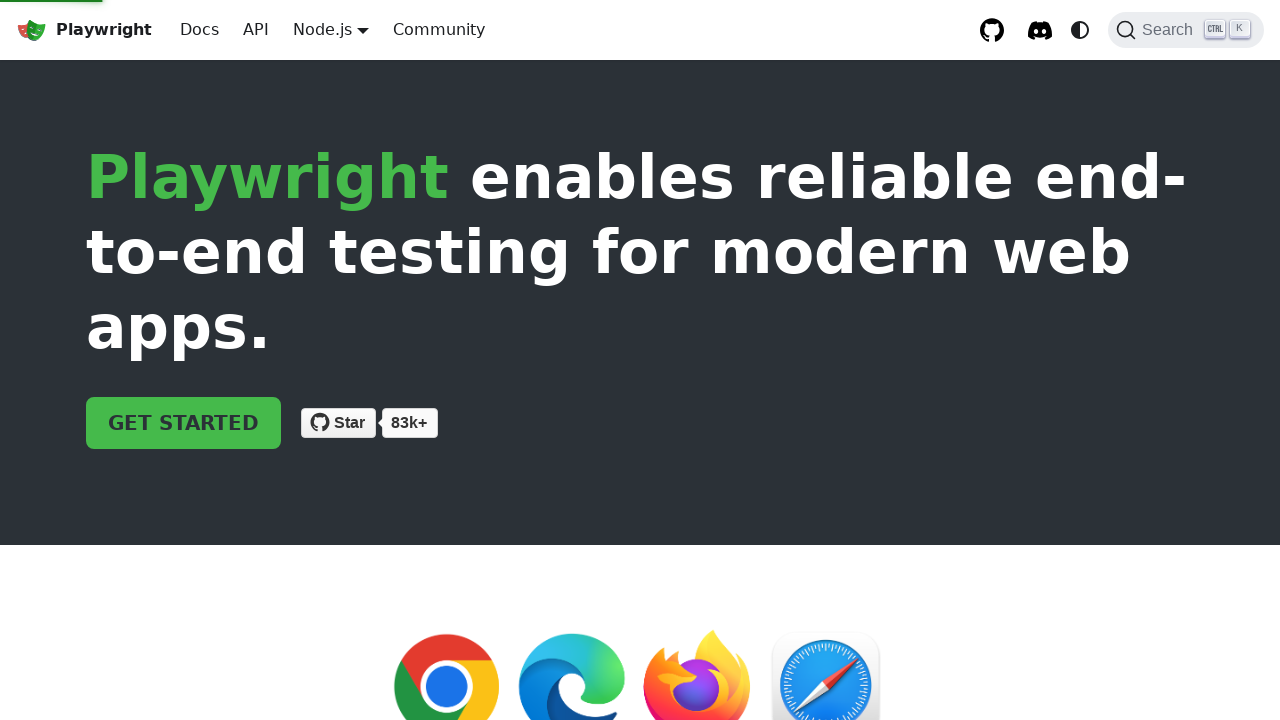

Verified 'Installation' heading is visible on the documentation page
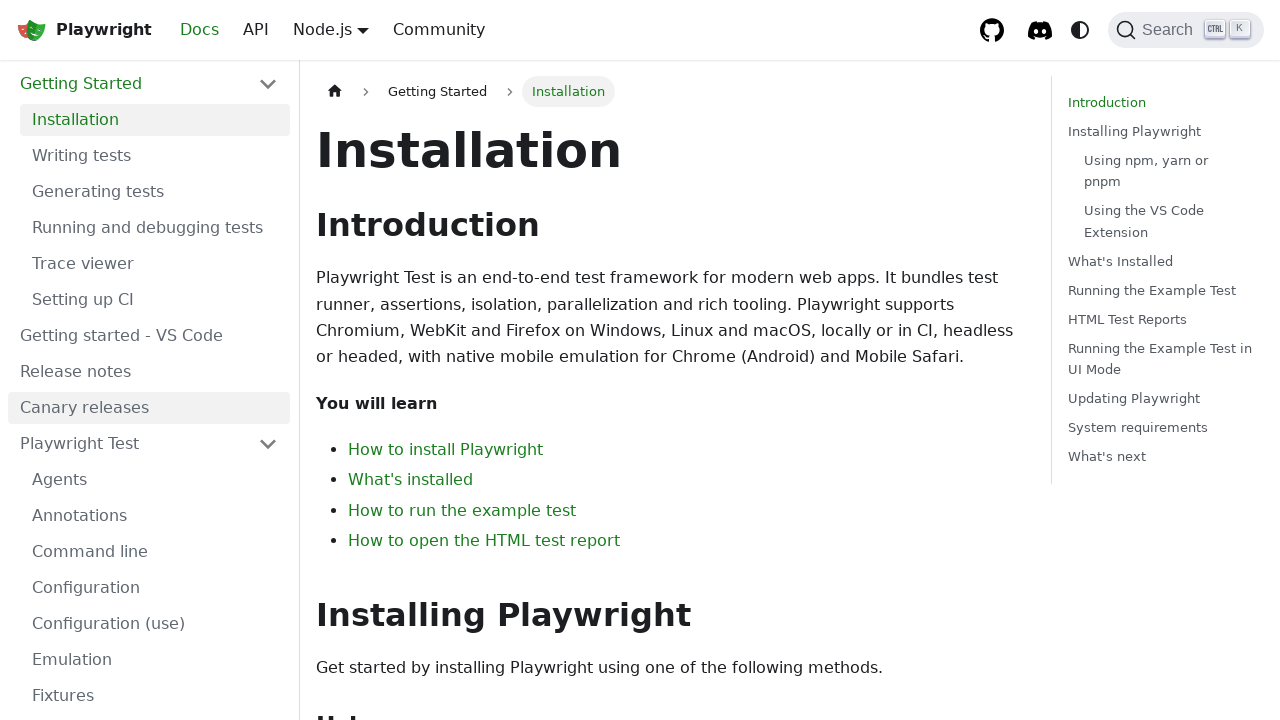

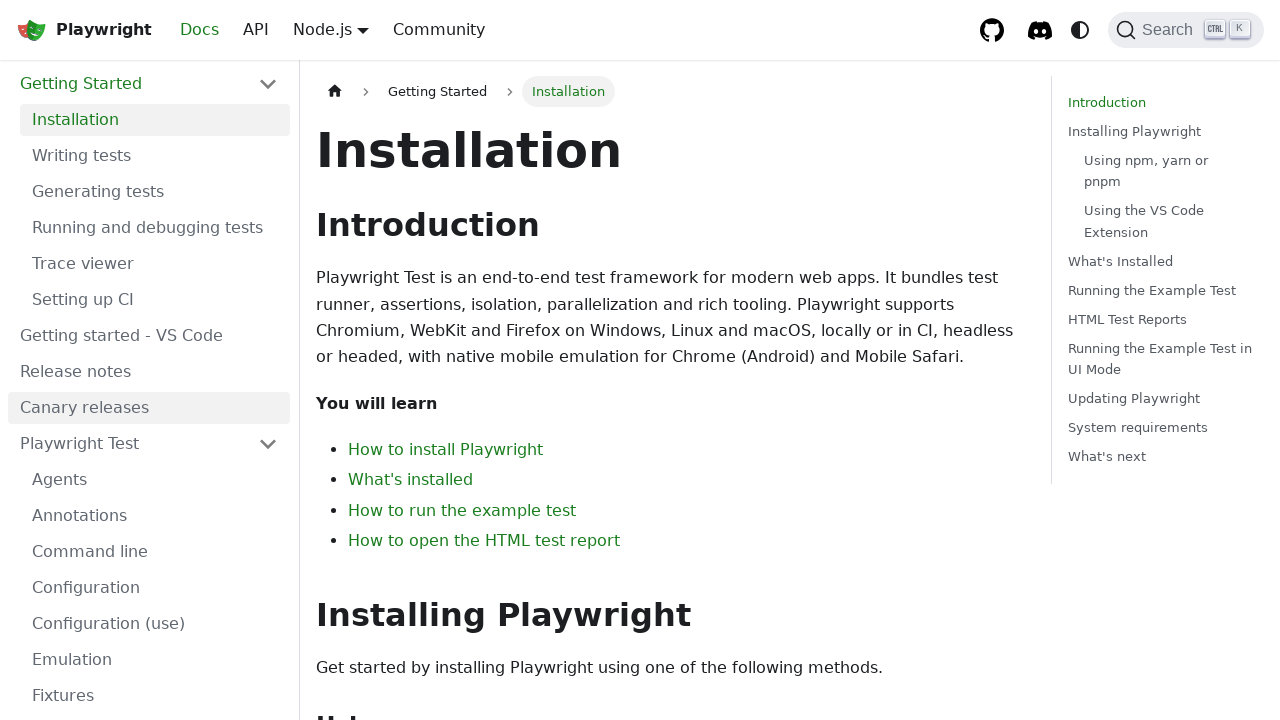